Verifies that the WebdriverIO logo is displayed on the homepage

Starting URL: https://webdriver.io

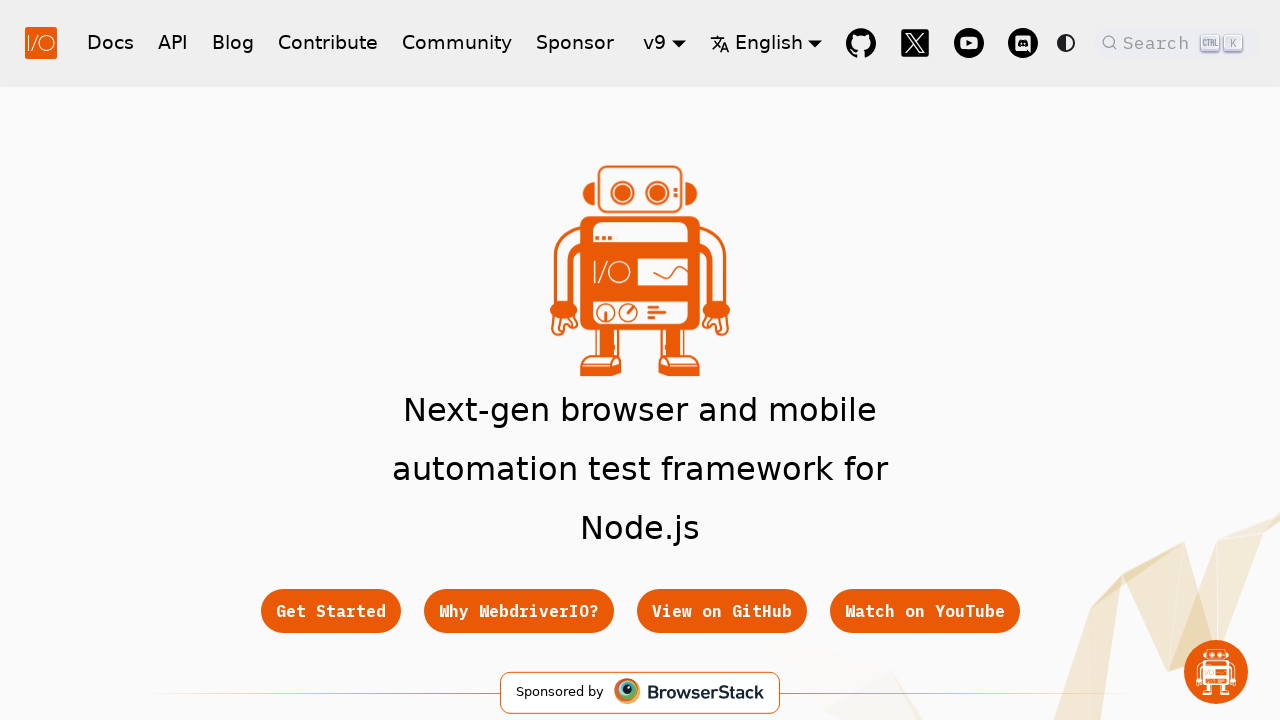

Navigated to WebdriverIO homepage
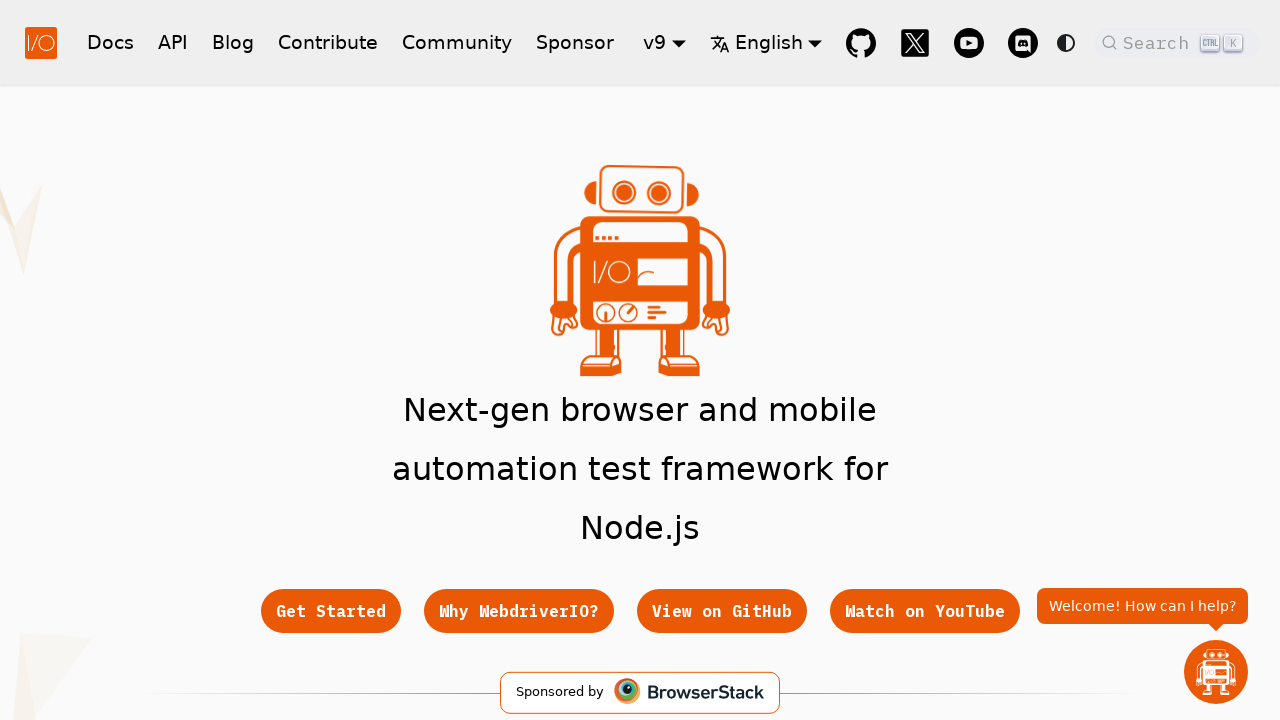

Located WebdriverIO logo element
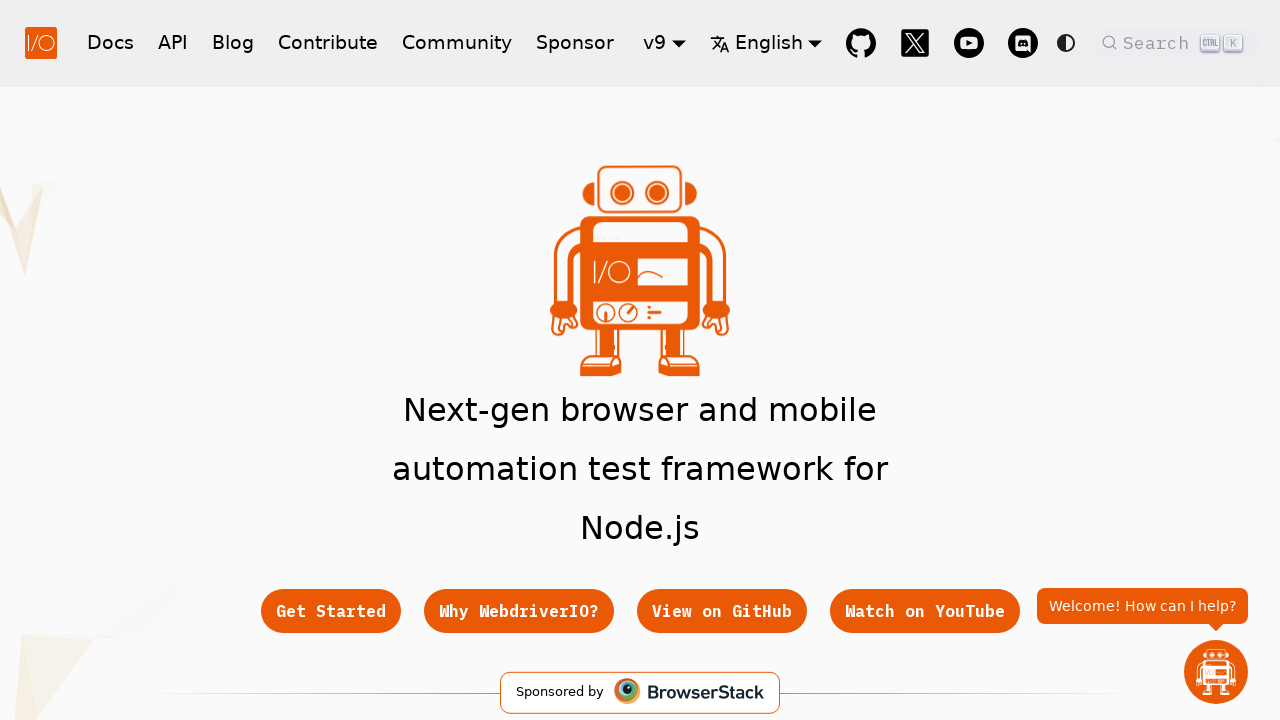

Verified WebdriverIO logo is displayed on the homepage
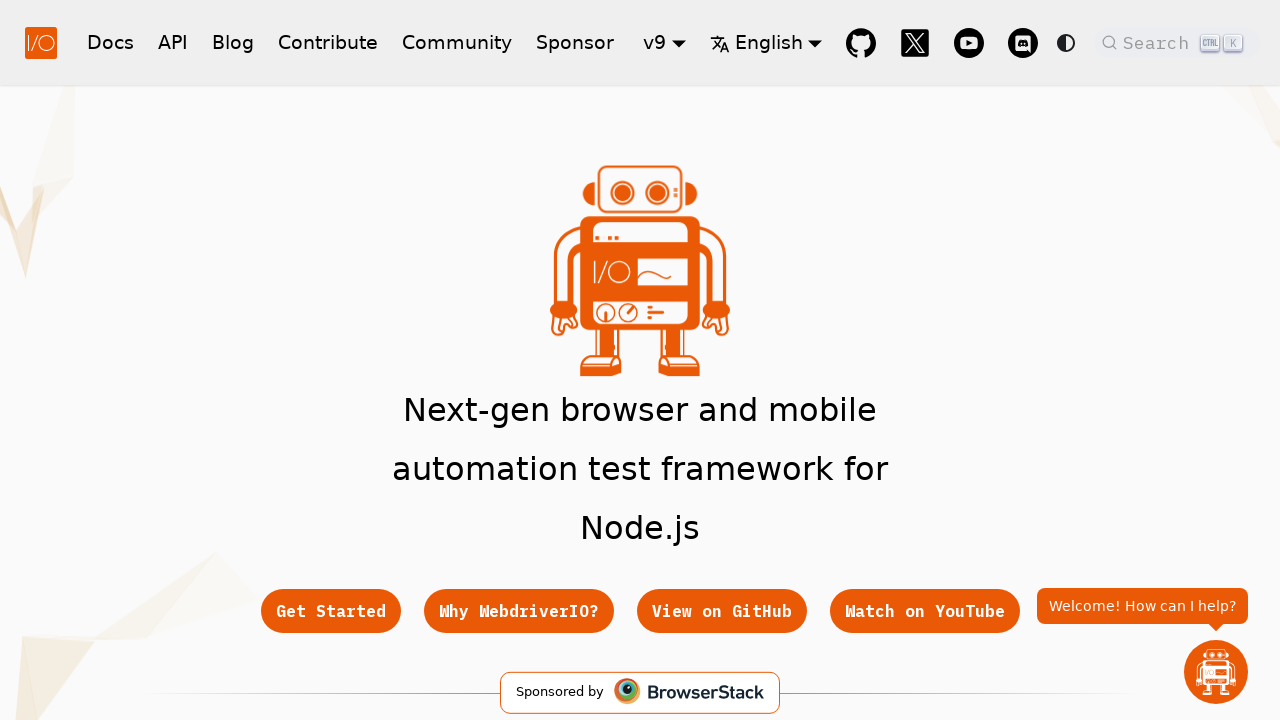

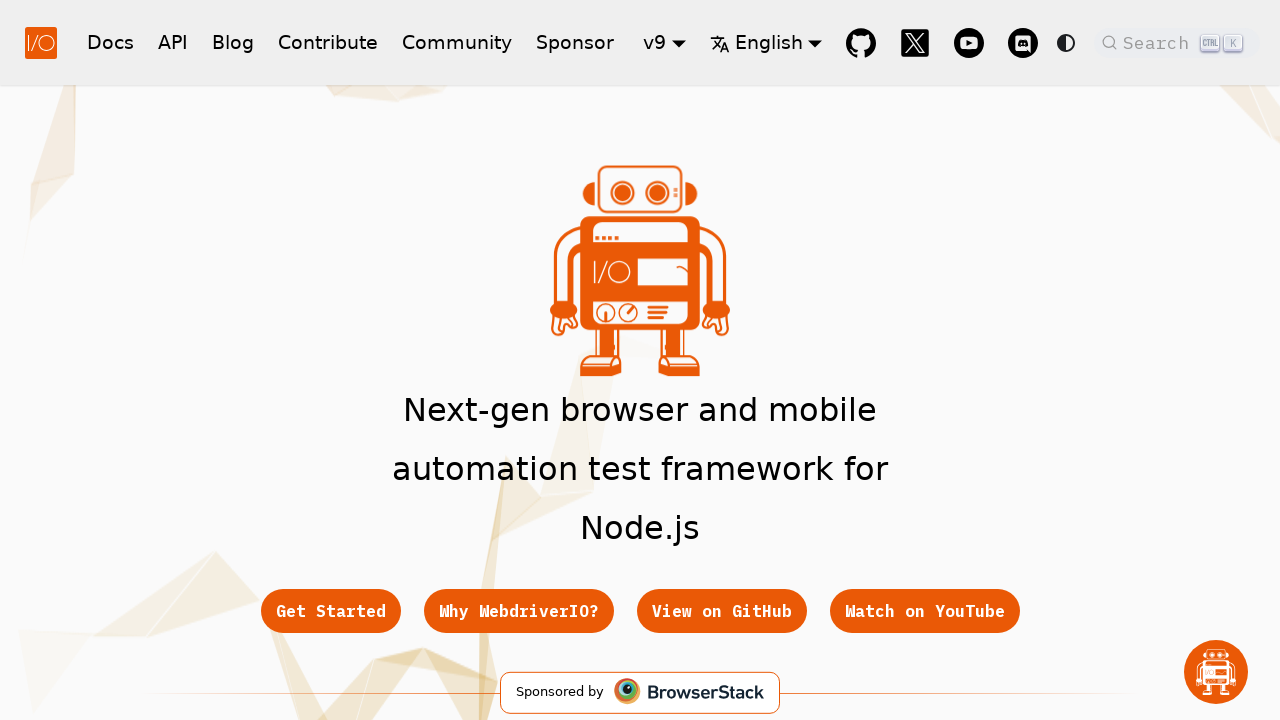